Tests JavaScript confirm dialog by clicking the confirm button, dismissing it, then clicking again and accepting it

Starting URL: https://the-internet.herokuapp.com/javascript_alerts

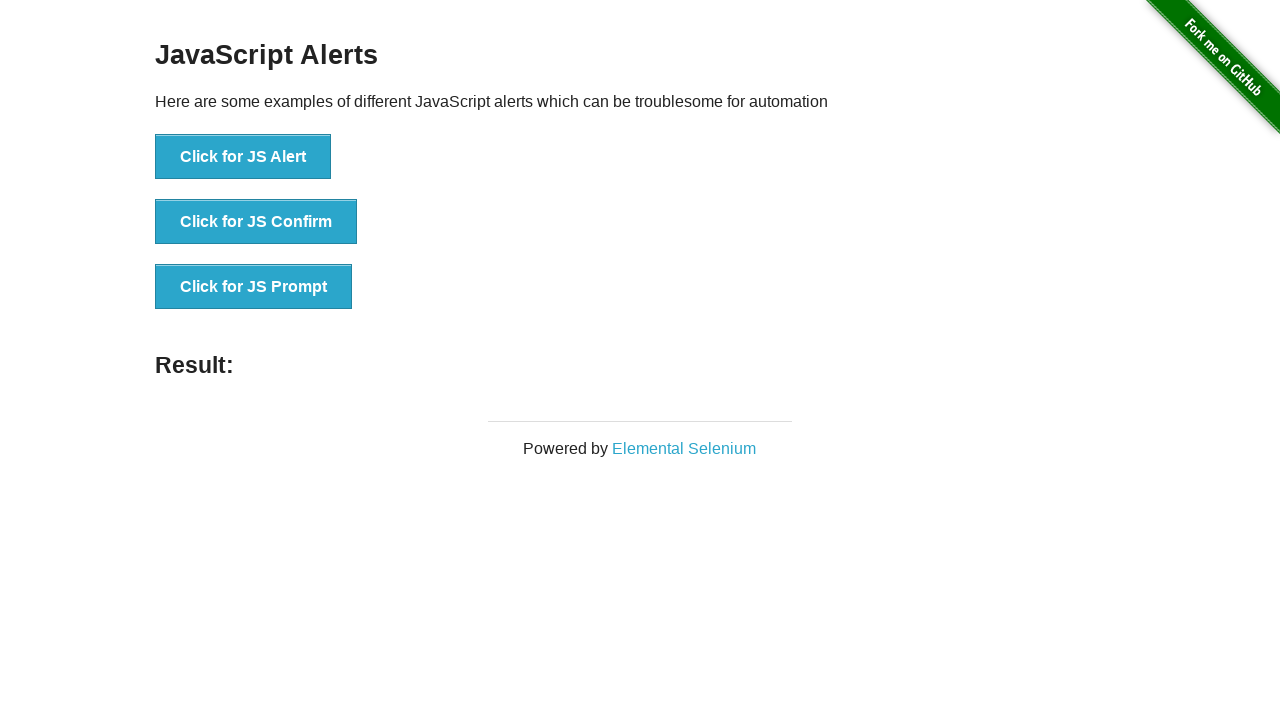

Clicked the JS Confirm button at (256, 222) on button[onclick='jsConfirm()']
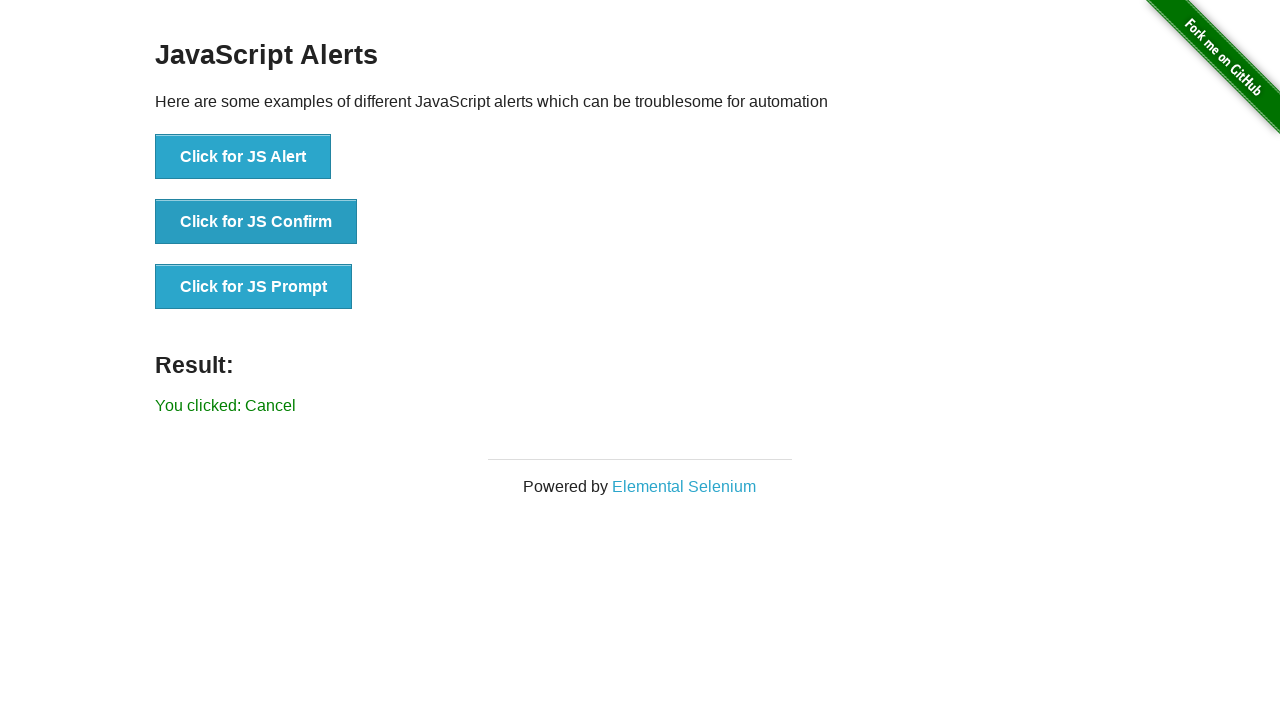

Set up dialog handler to dismiss the confirm dialog
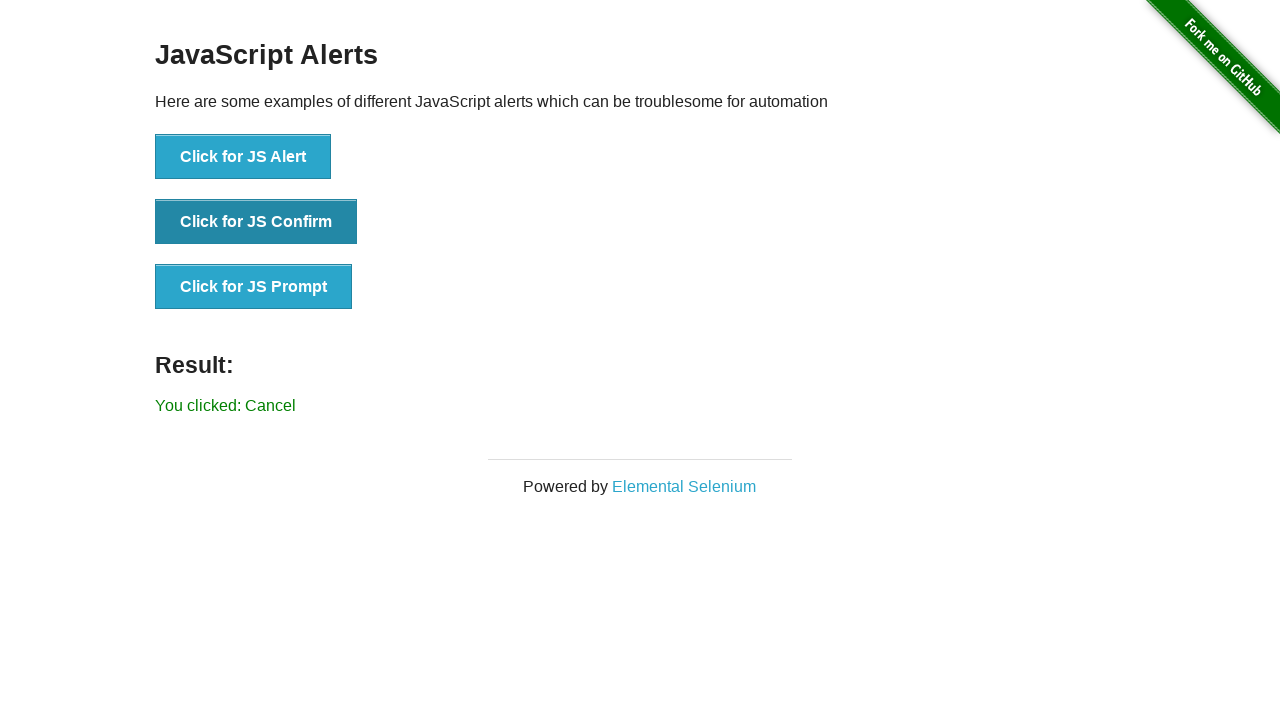

Waited 500ms for dialog to be dismissed
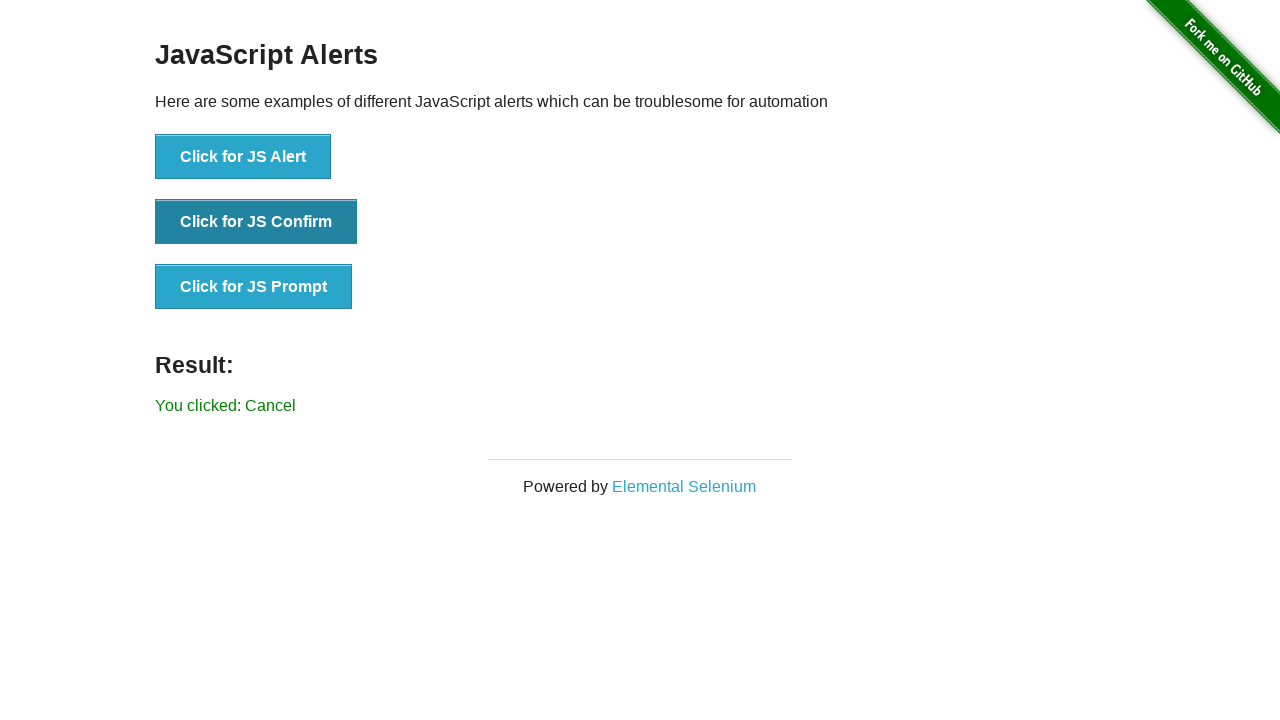

Clicked the JS Confirm button again at (256, 222) on button[onclick='jsConfirm()']
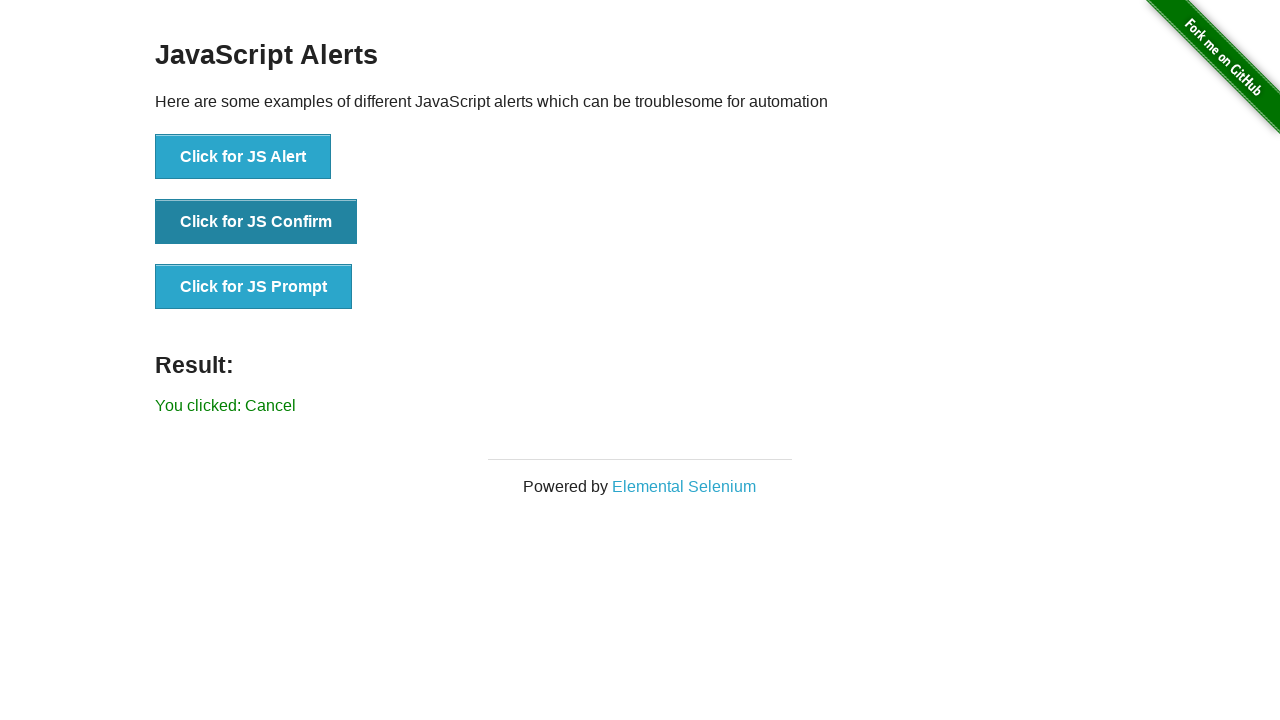

Set up dialog handler to accept the confirm dialog
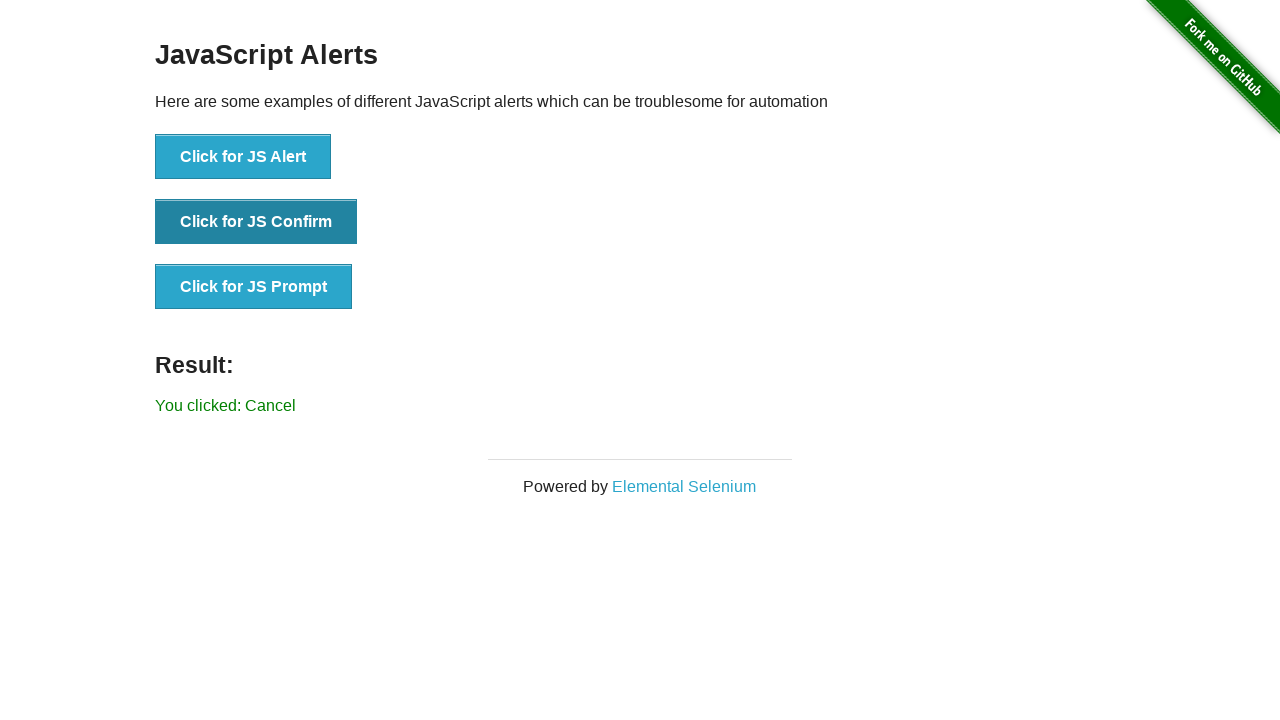

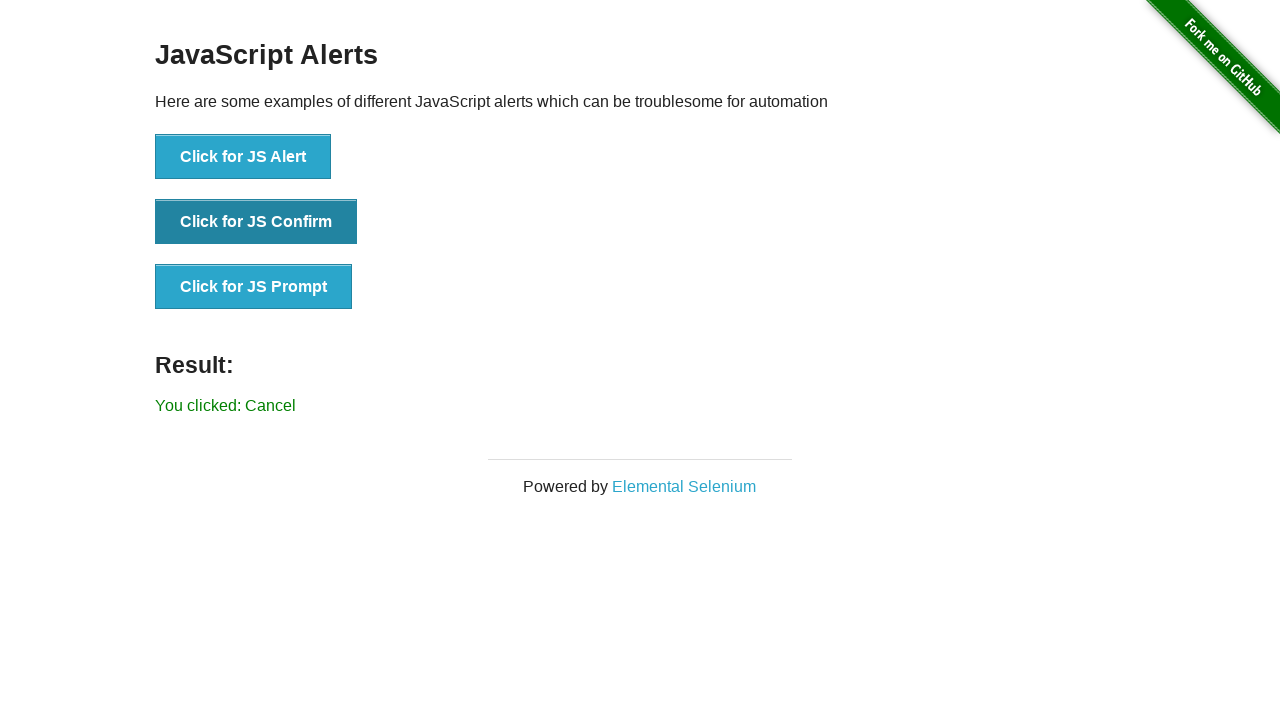